Tests copy and paste keyboard functionality by typing text into a text field, selecting it with keyboard shortcuts, cutting and pasting it to duplicate the text

Starting URL: https://www.selenium.dev/selenium/web/web-form.html

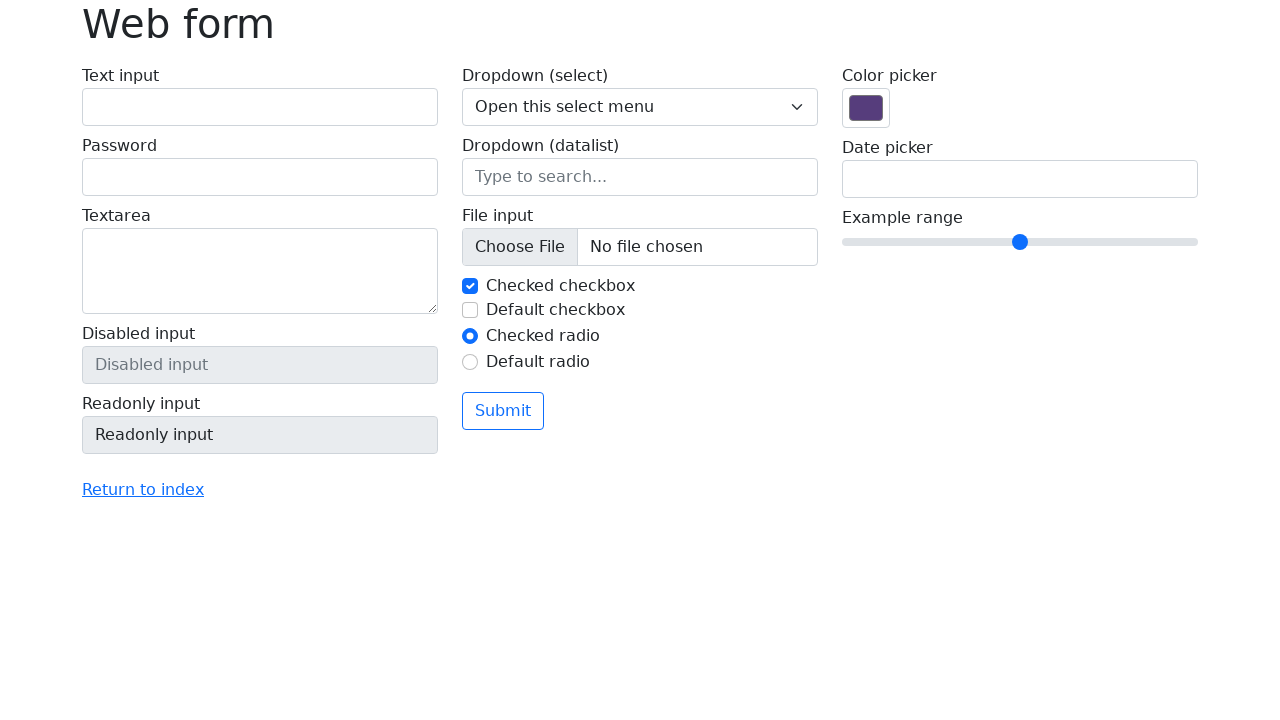

Located the text field with ID 'my-text-id'
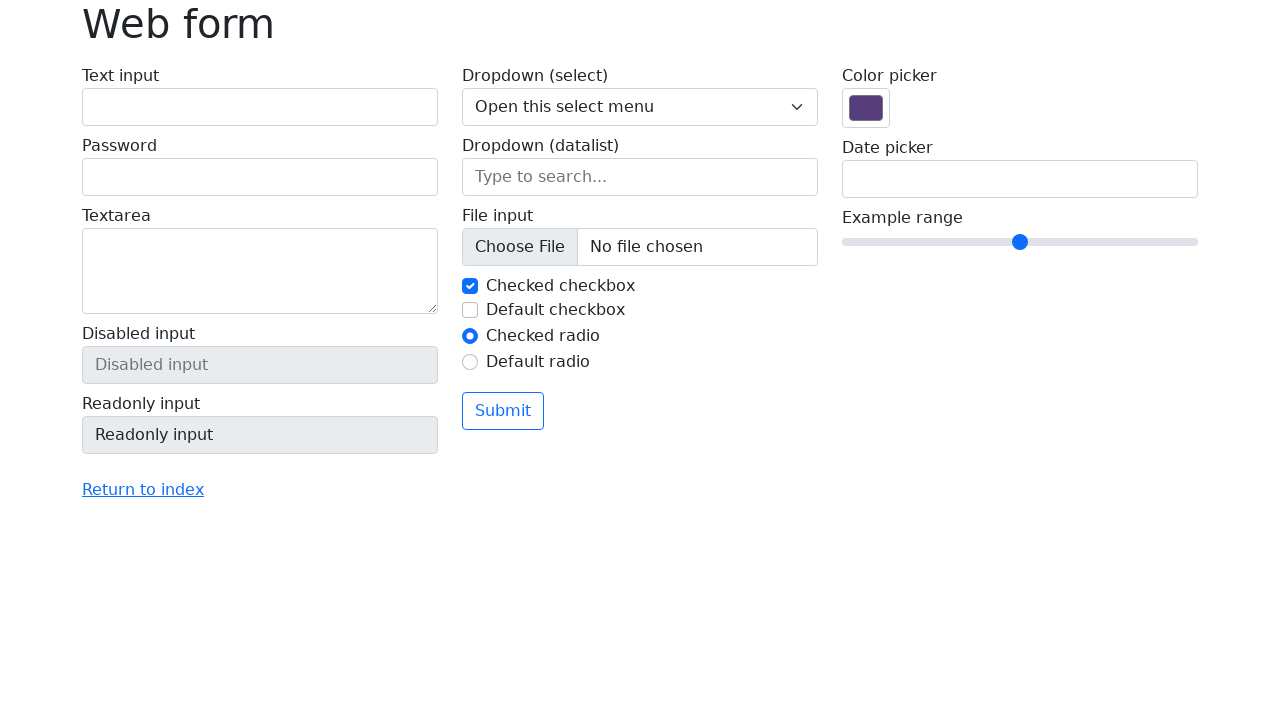

Typed 'Selenium!' into the text field on #my-text-id
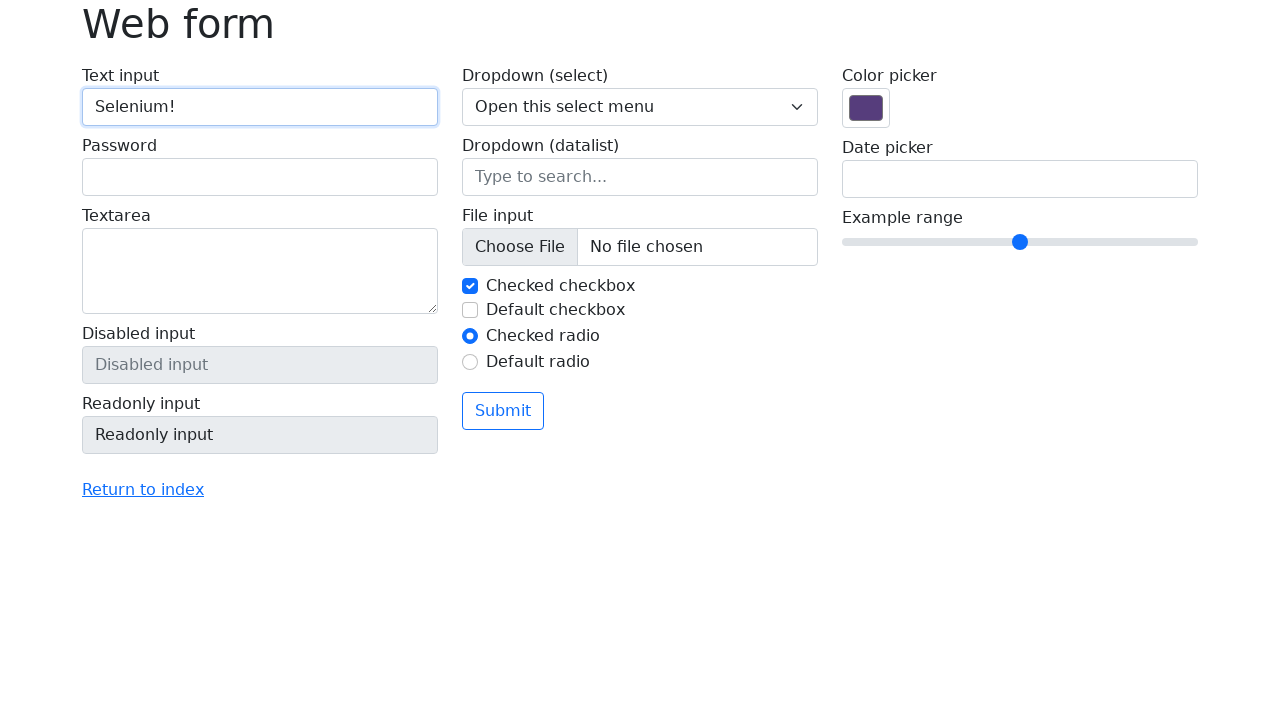

Pressed ArrowLeft to position cursor on #my-text-id
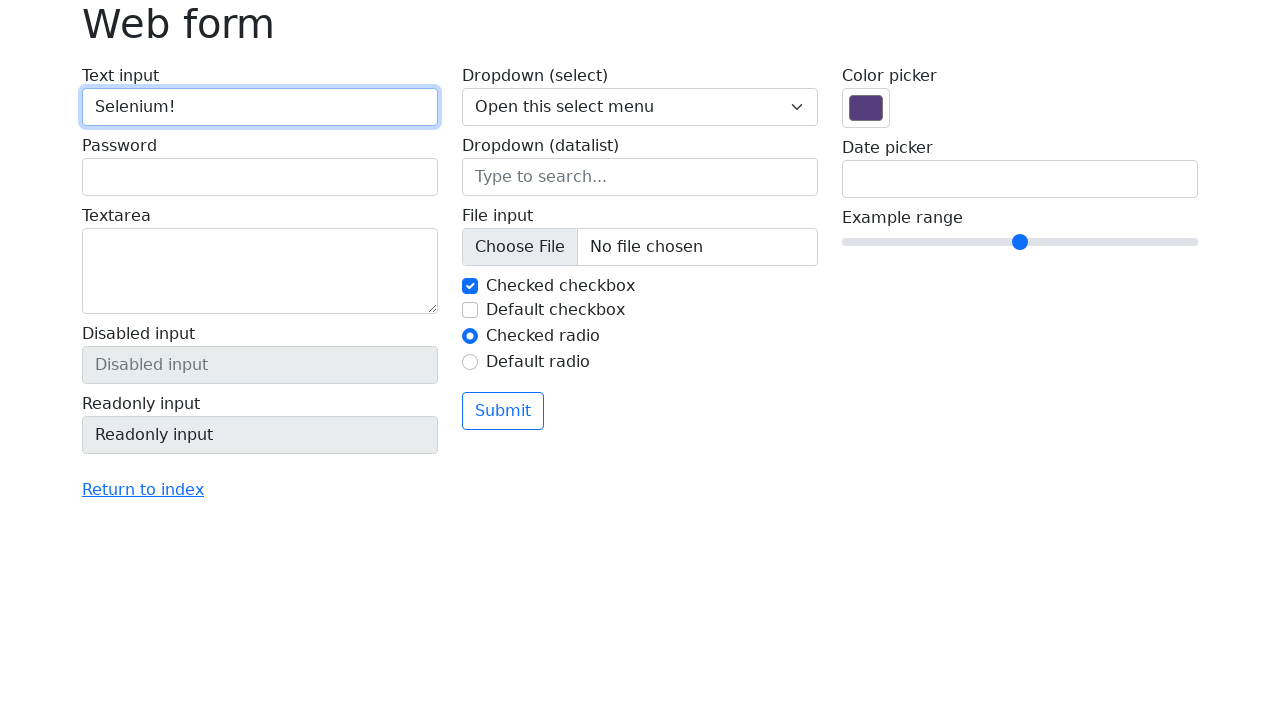

Pressed Shift+ArrowUp to select text on #my-text-id
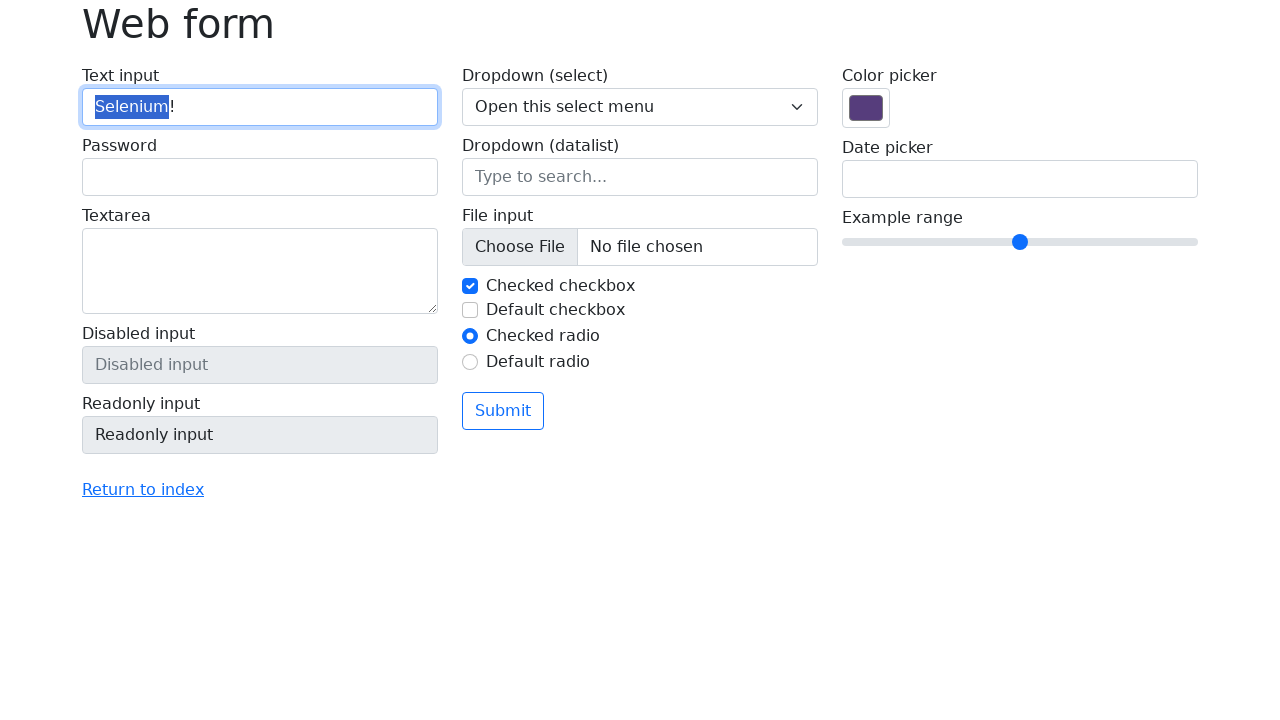

Cut selected text with Ctrl+X on #my-text-id
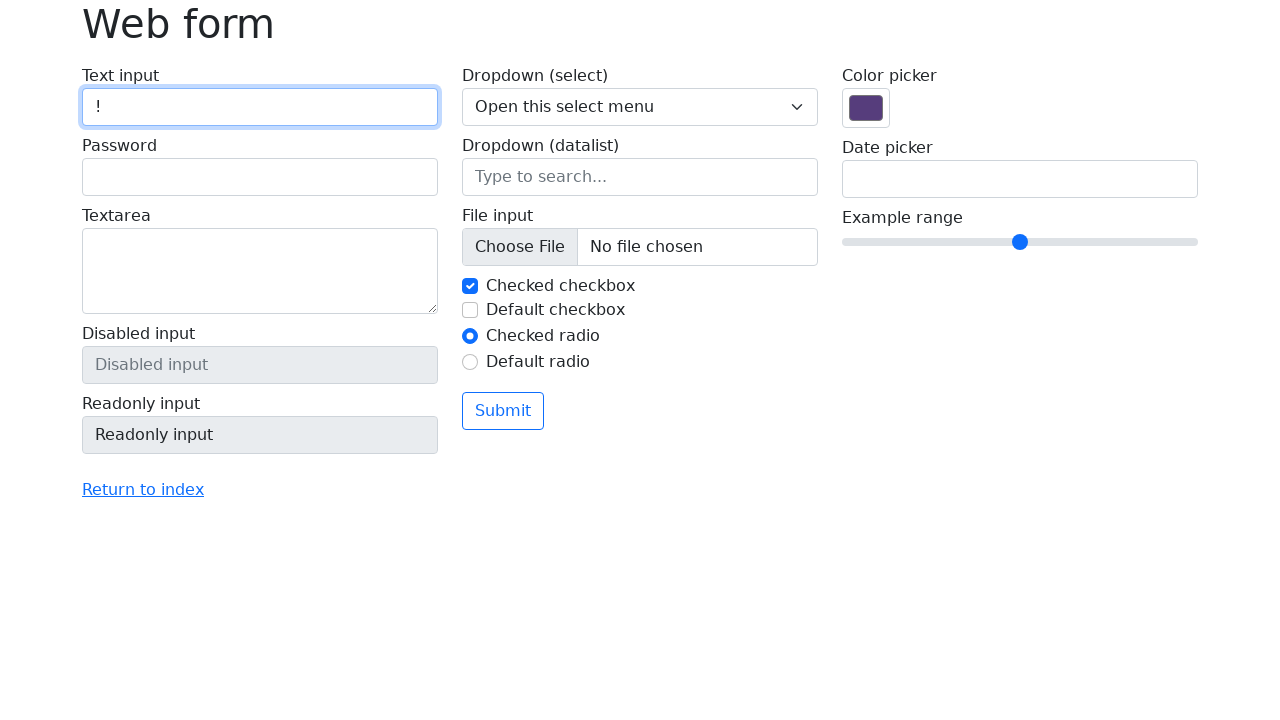

First paste with Ctrl+V on #my-text-id
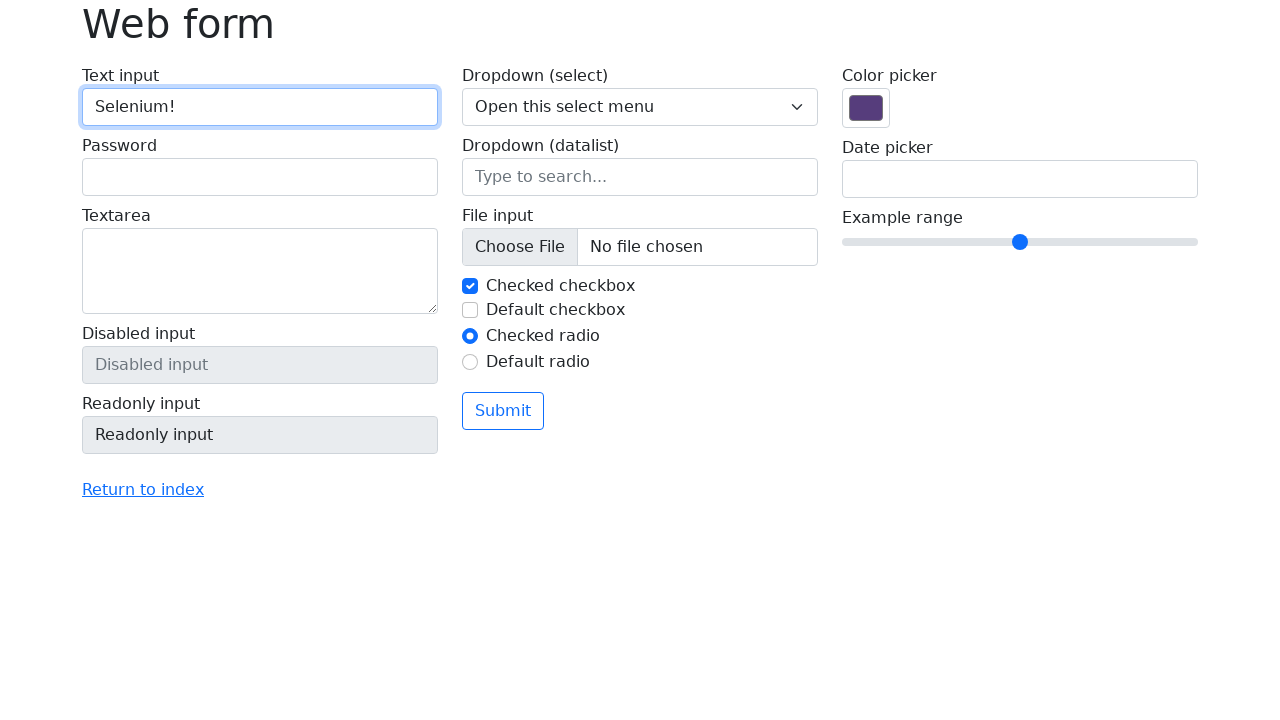

Second paste with Ctrl+V on #my-text-id
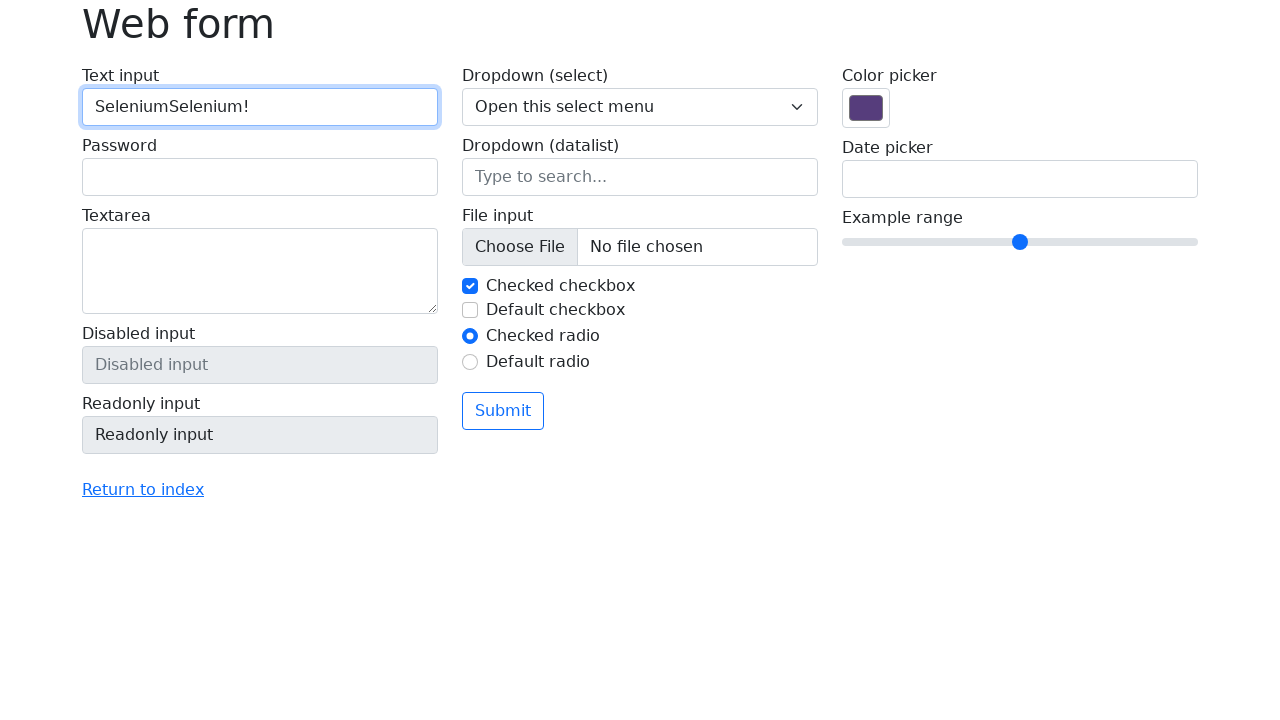

Verified text field contains 'SeleniumSelenium!' as expected
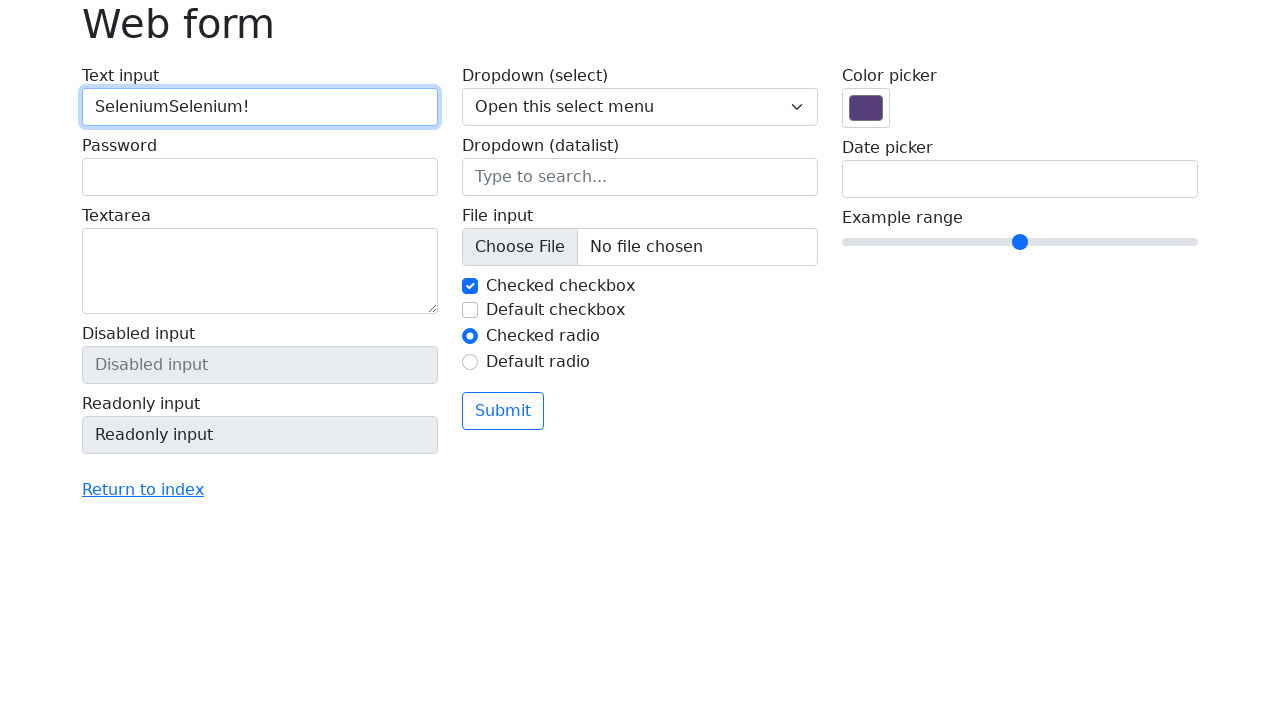

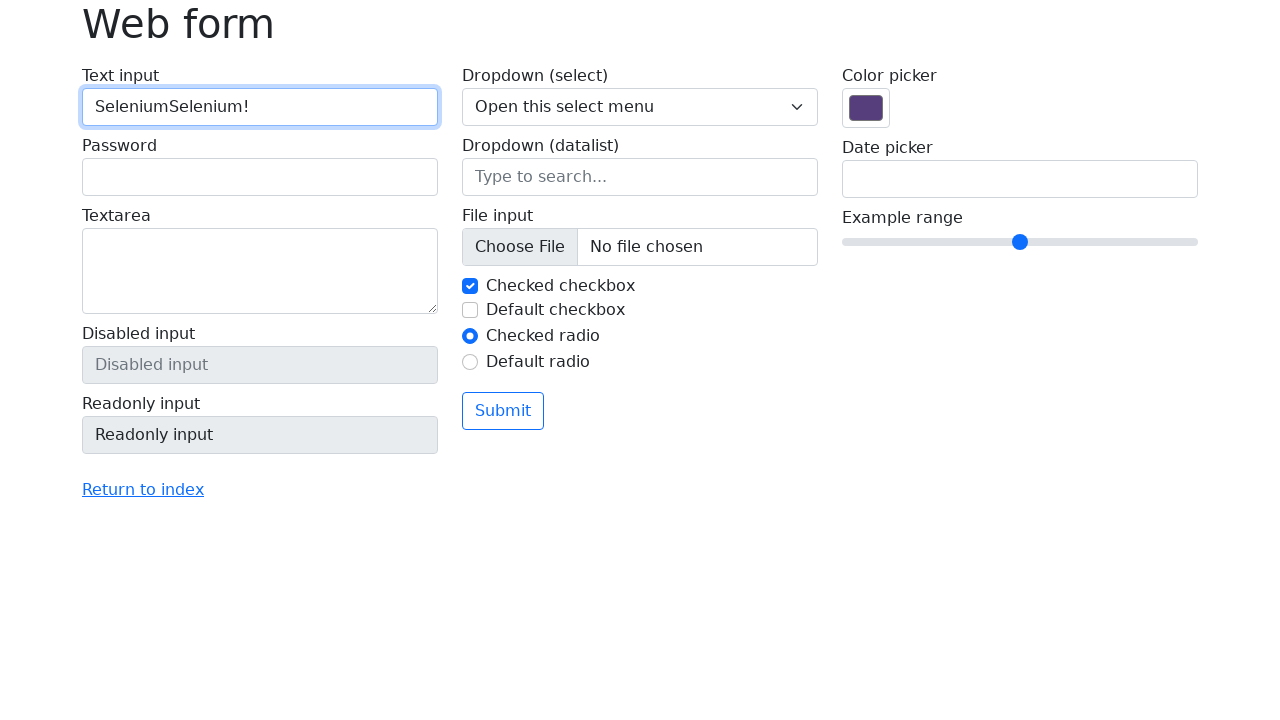